Tests hover interaction on Study elements to verify that tooltips or dropdowns appear when hovering over navigation items

Starting URL: https://asyncsite.com/

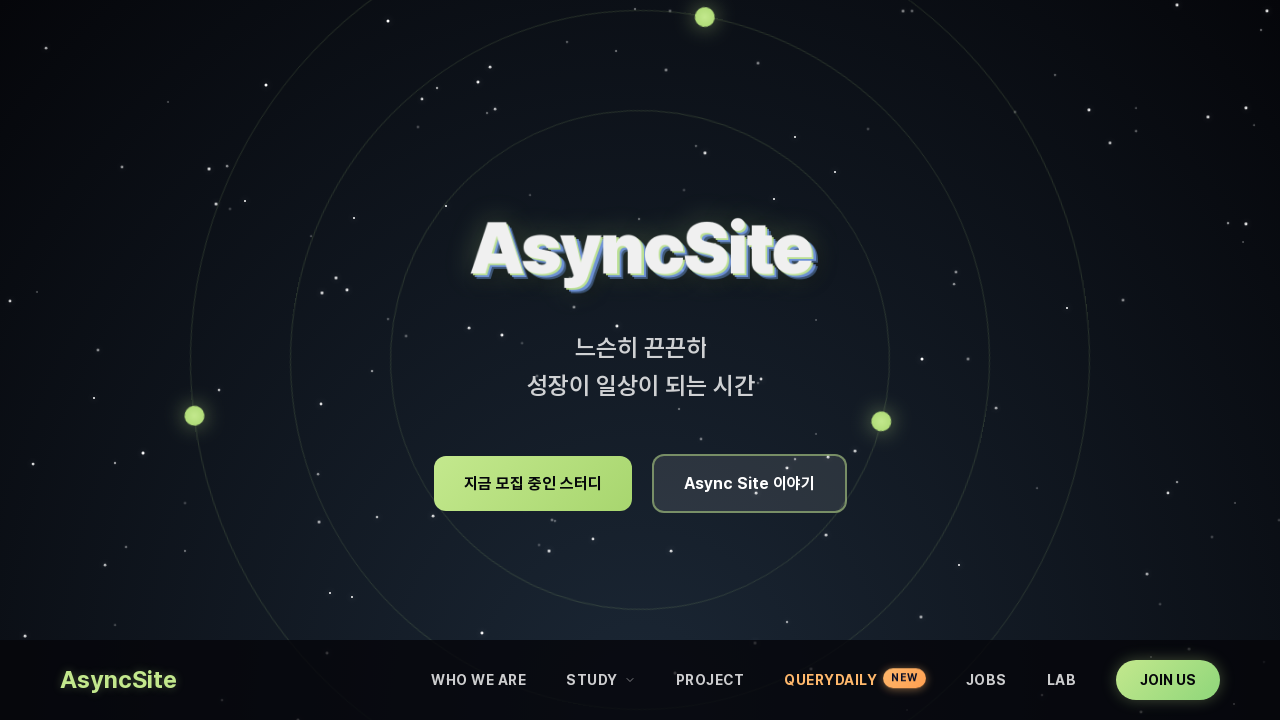

Waited for page to fully load (networkidle)
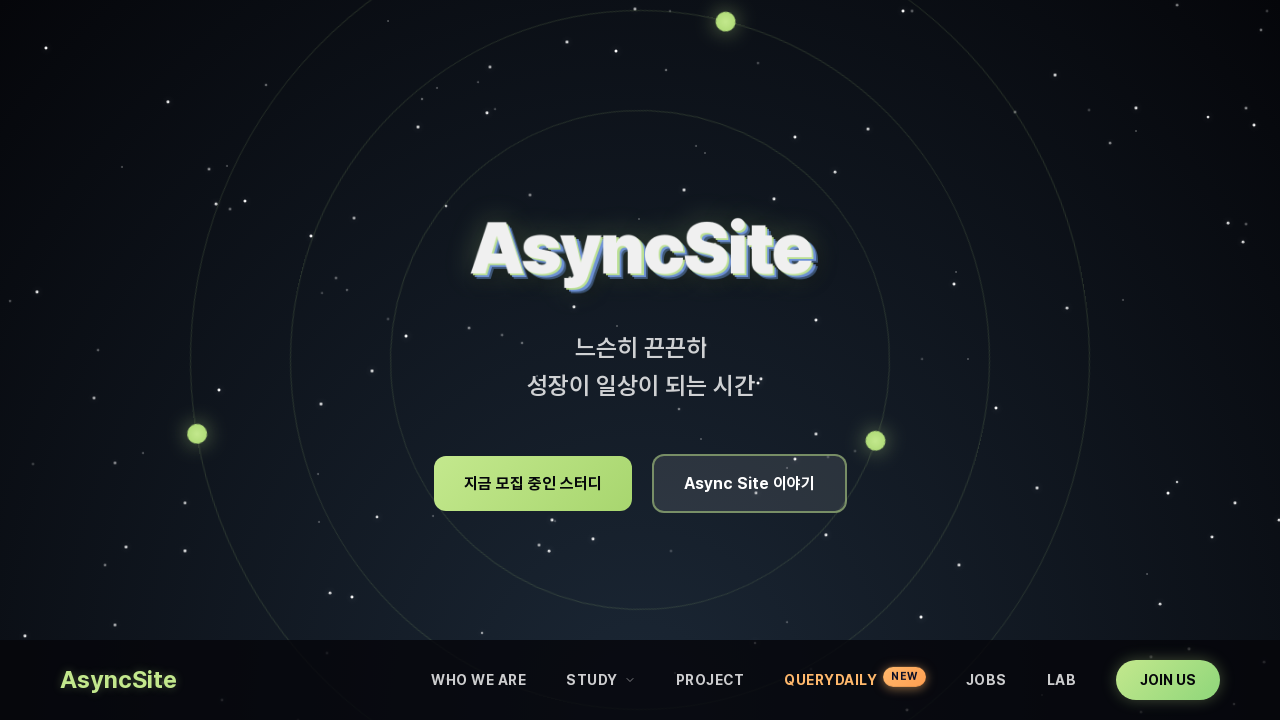

Located Study element
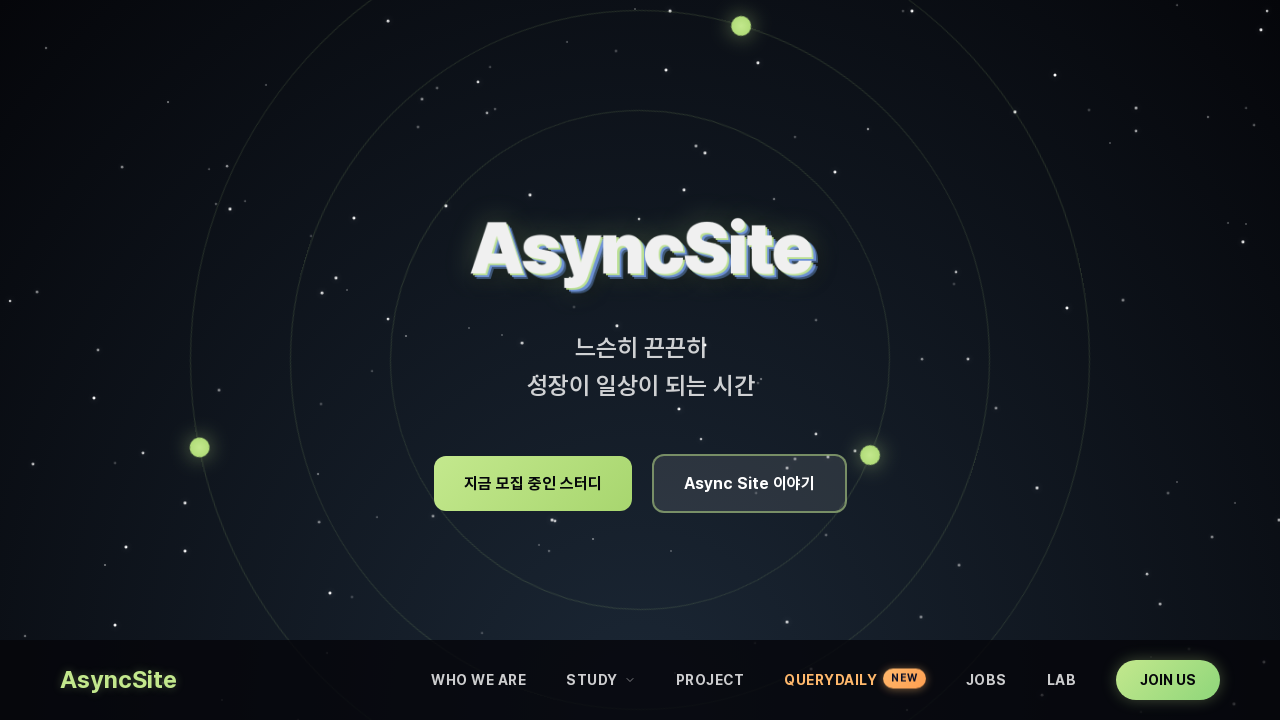

Hovered over Study element to trigger tooltip or dropdown at (640, 360) on *:has-text("Study") >> nth=0
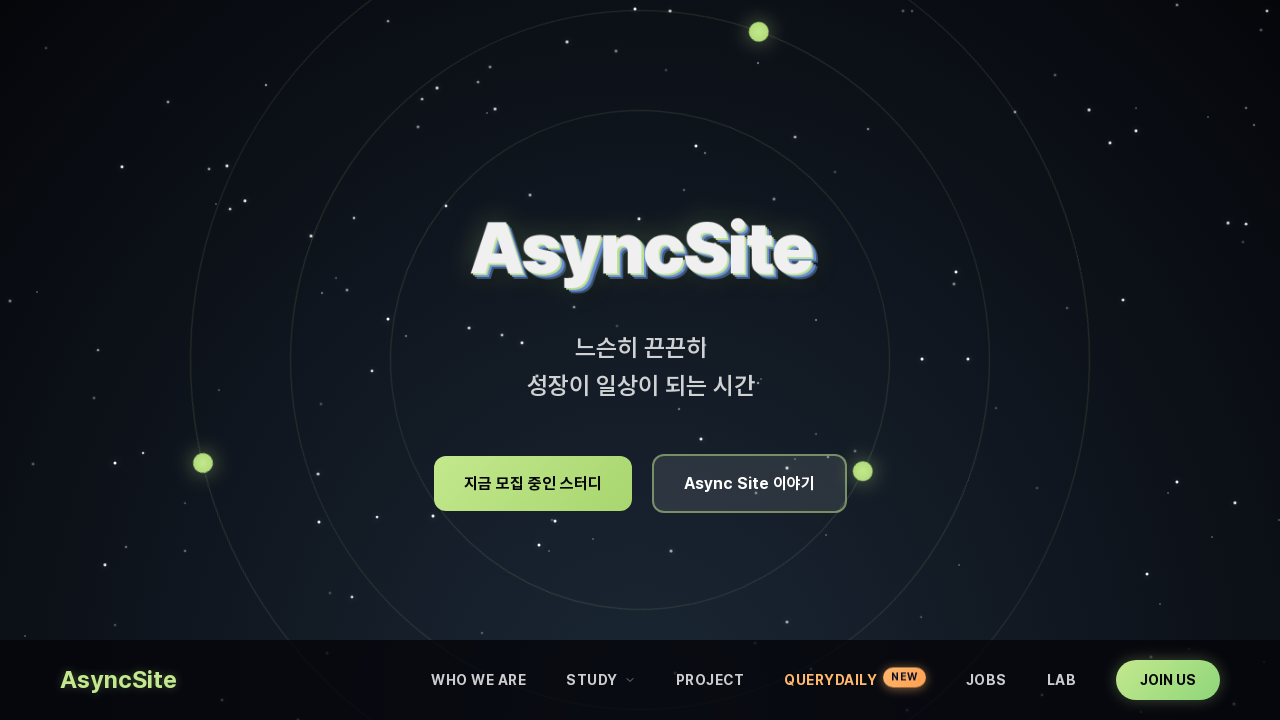

Waited for tooltip/dropdown to appear
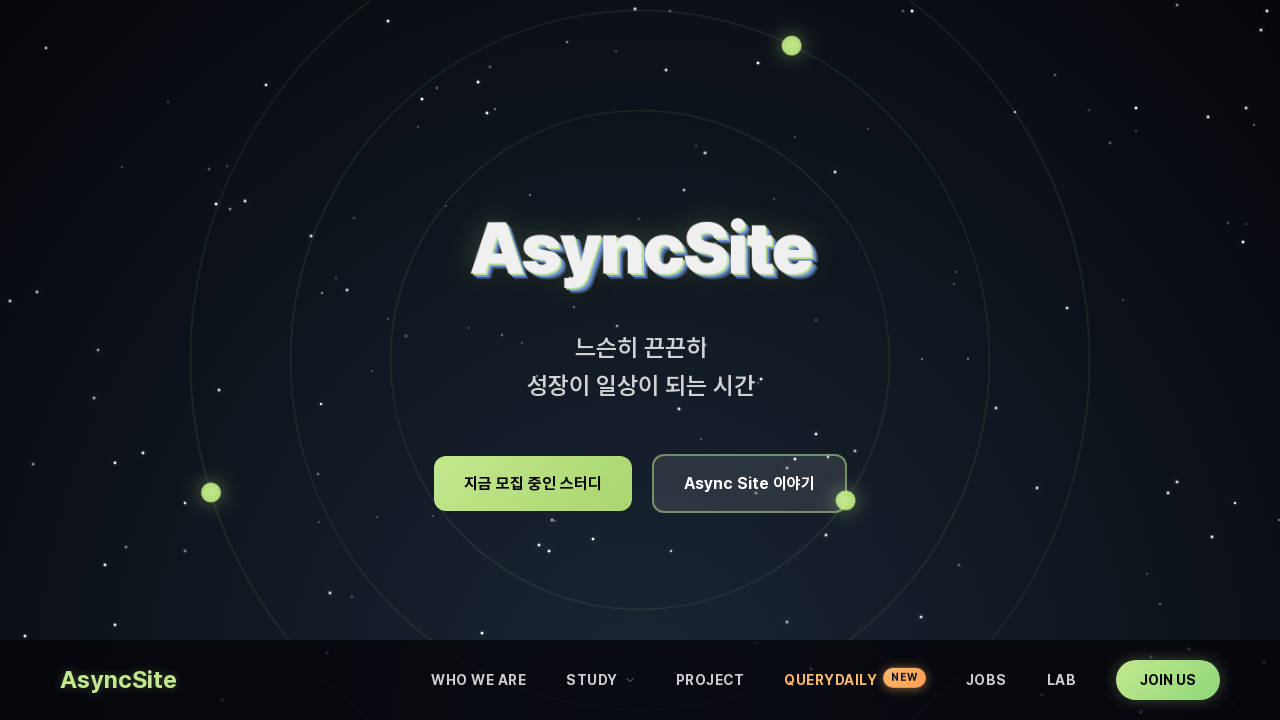

Moved mouse away to reset hover state at (0, 0)
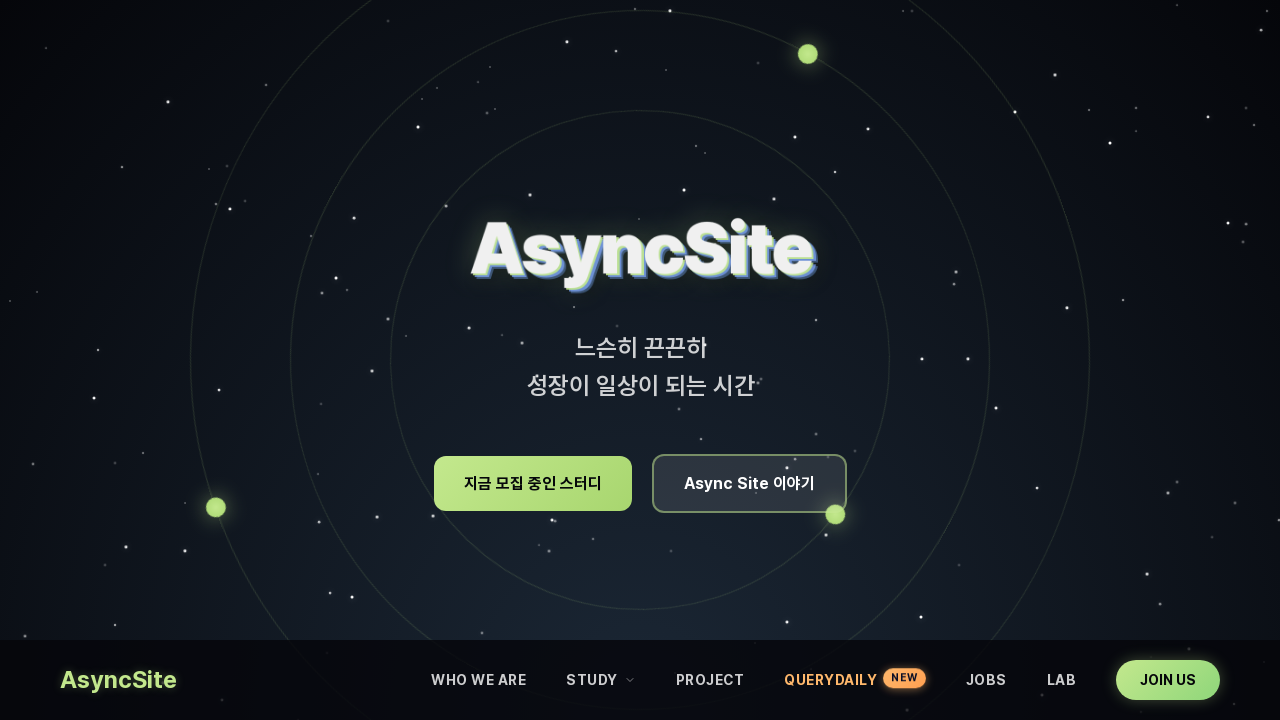

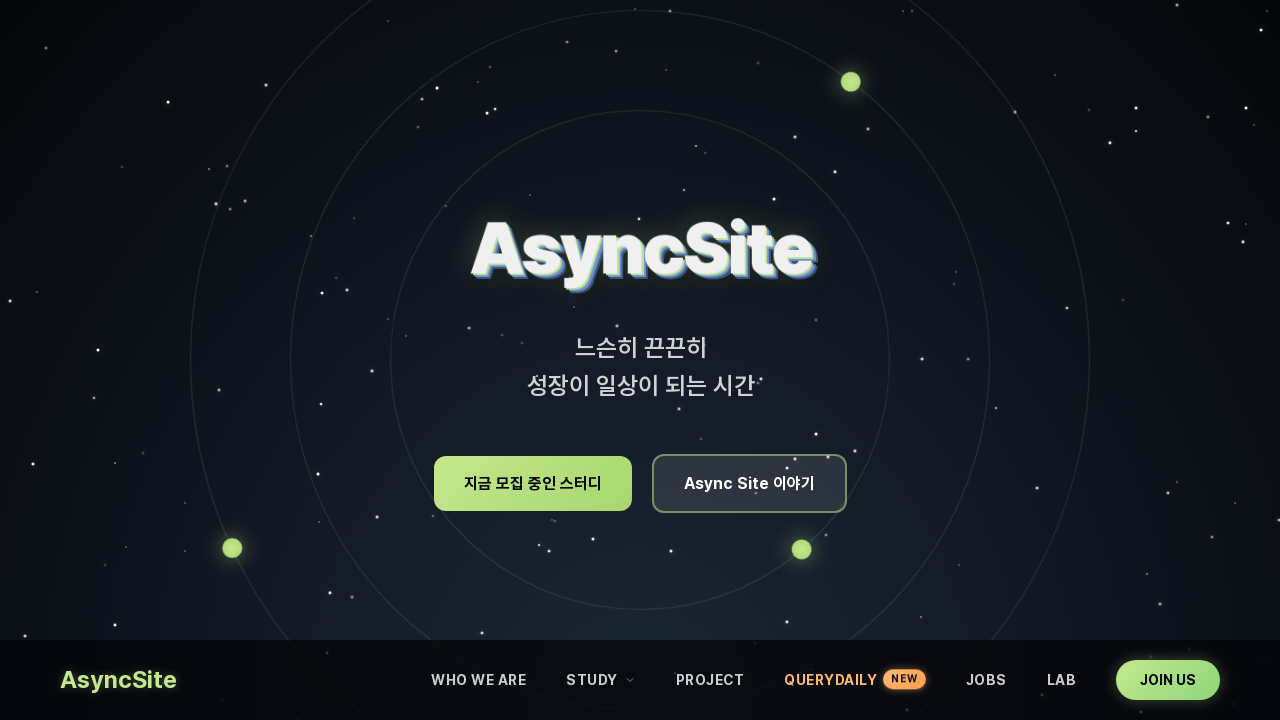